Navigates to the Geolocation page and verifies the URL is correct

Starting URL: https://the-internet.herokuapp.com/

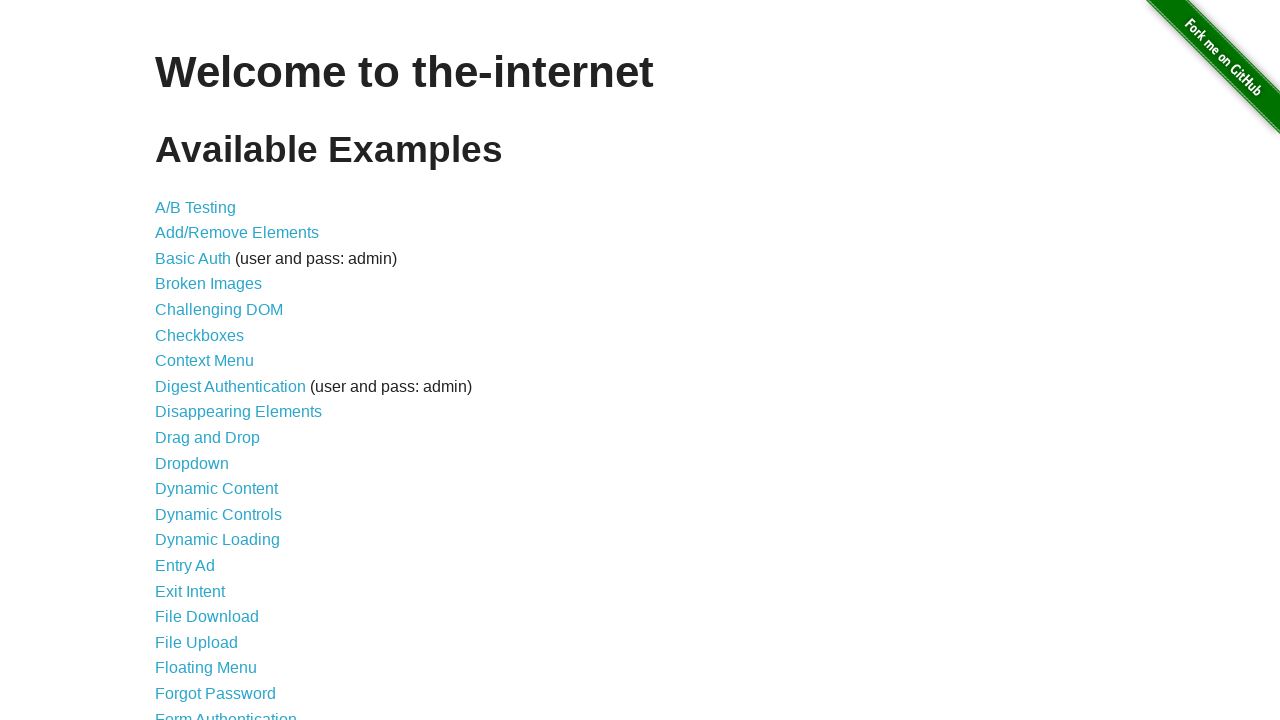

Clicked on Geolocation link at (198, 360) on a:text('Geolocation')
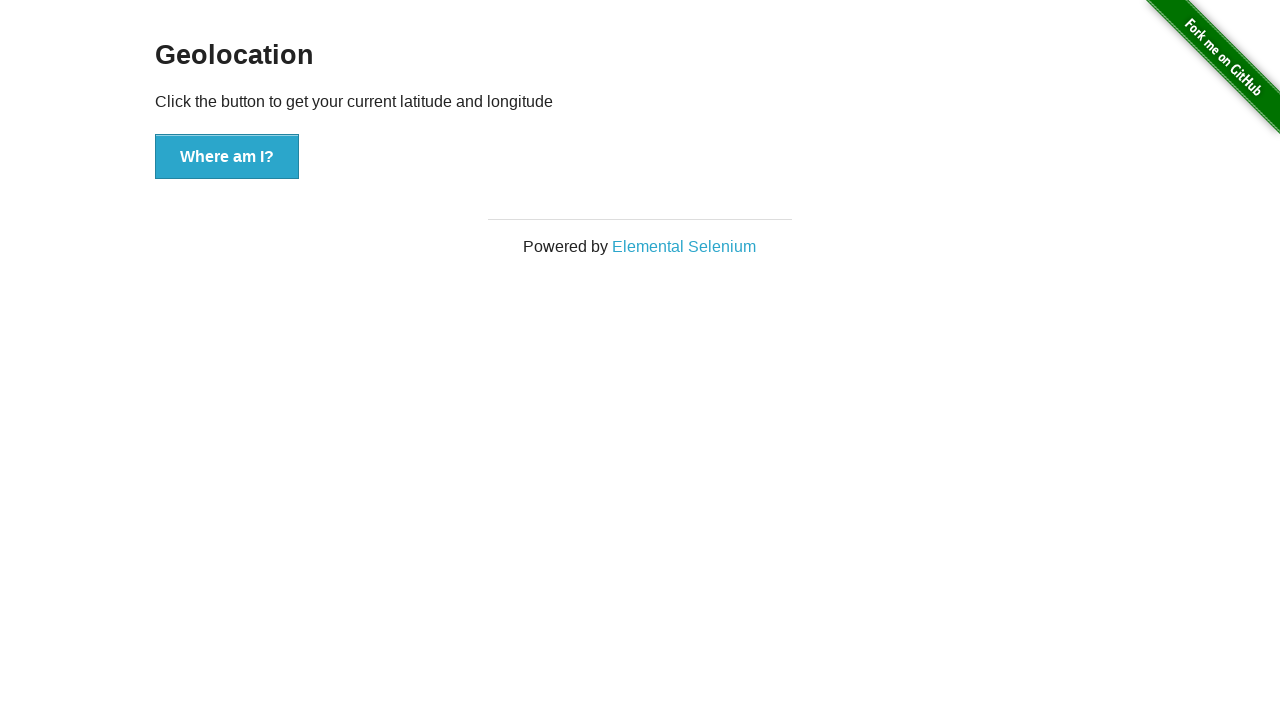

Verified URL is https://the-internet.herokuapp.com/geolocation
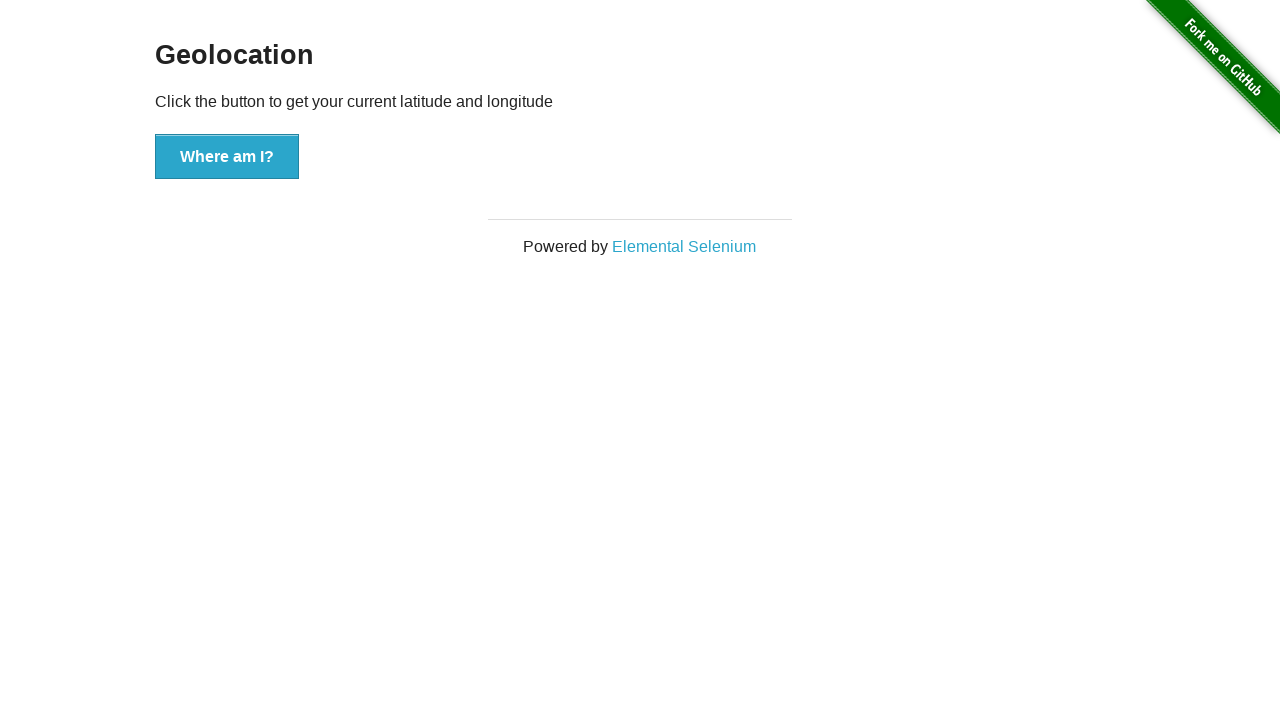

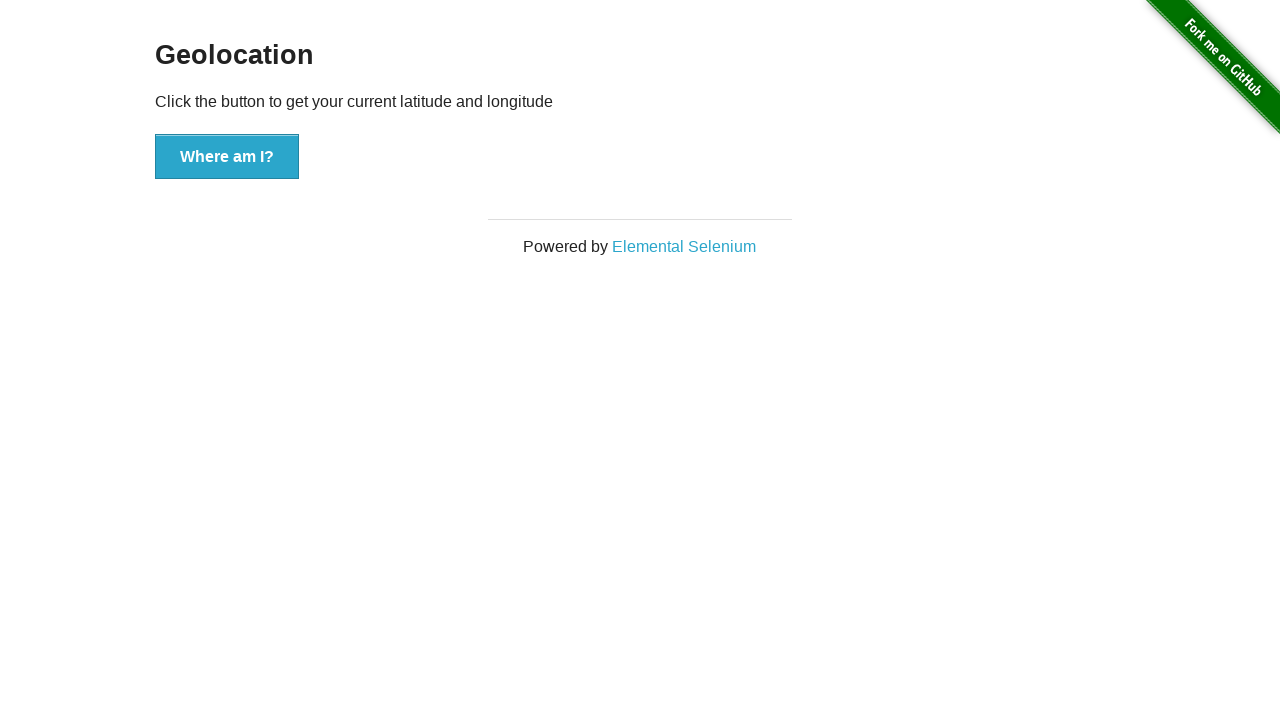